Tests various mouse click actions including single click, double click, and right click on different buttons

Starting URL: http://sahitest.com/demo/clicks.htm

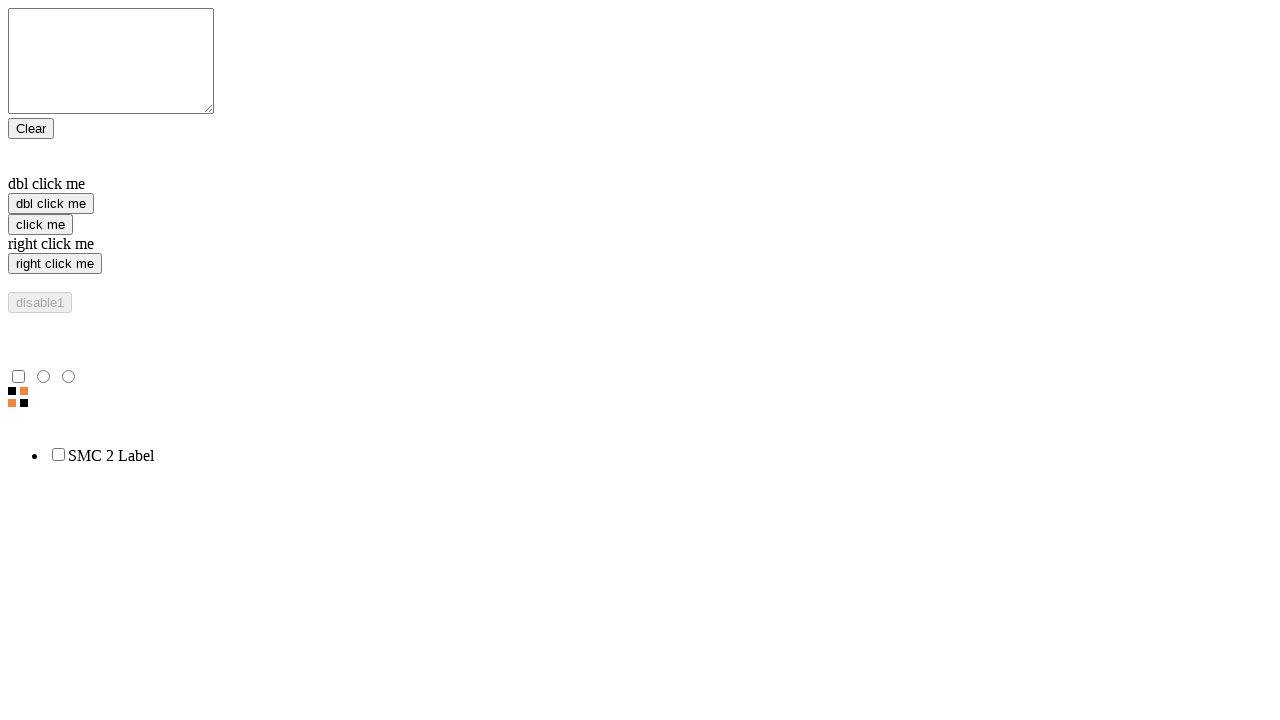

Performed single click on 'click me' button at (40, 224) on xpath=//input[@value='click me']
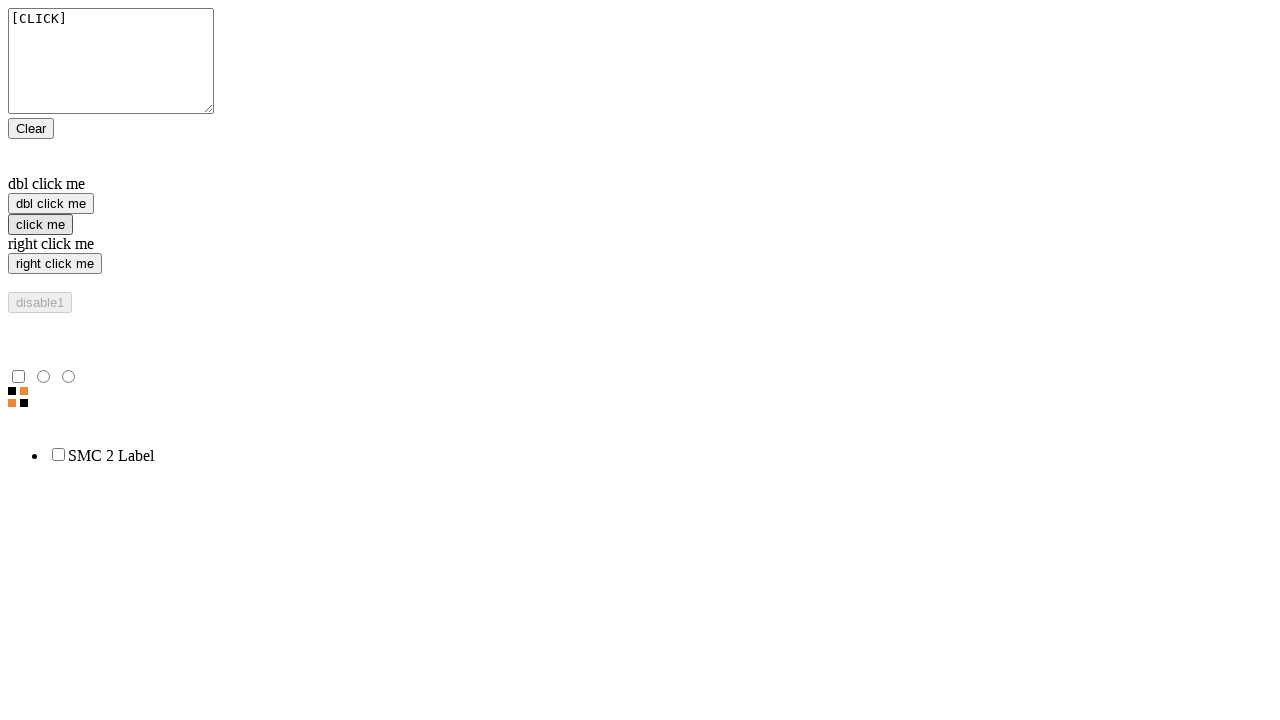

Performed double click on 'dbl click me' button at (51, 204) on xpath=//input[@value="dbl click me"]
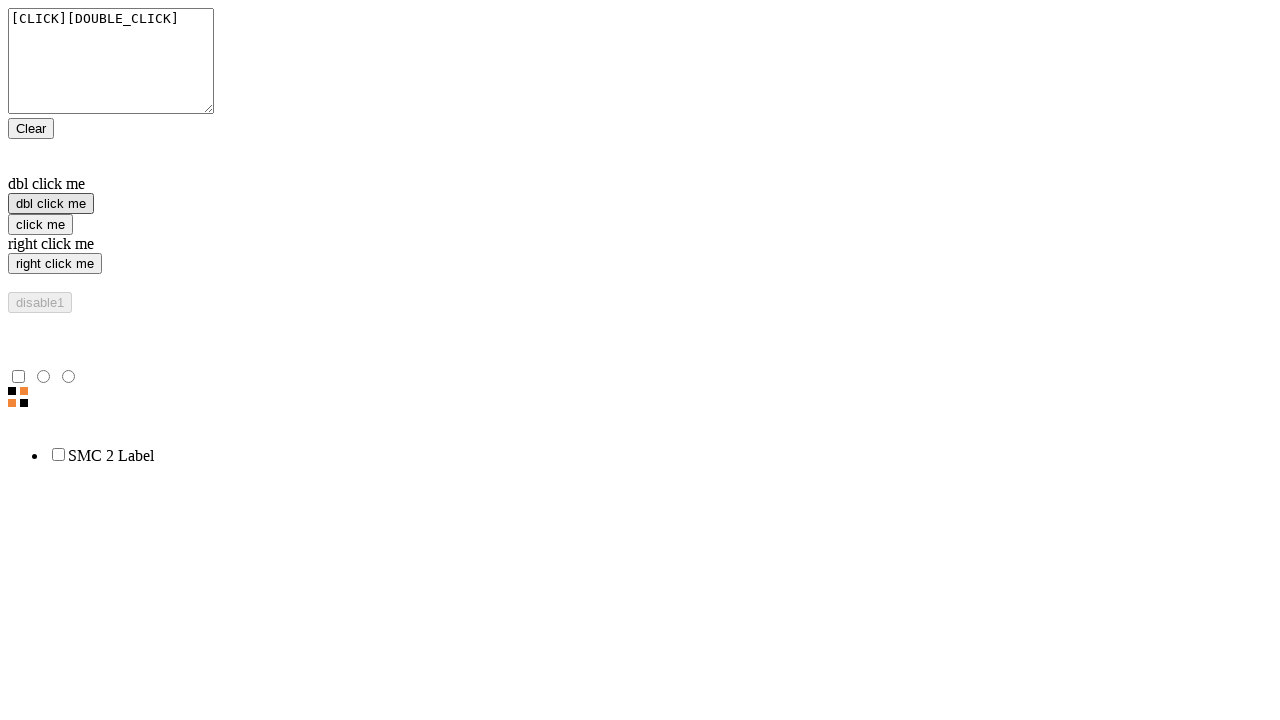

Performed right click on 'right click me' button at (55, 264) on //input[@value="right click me"]
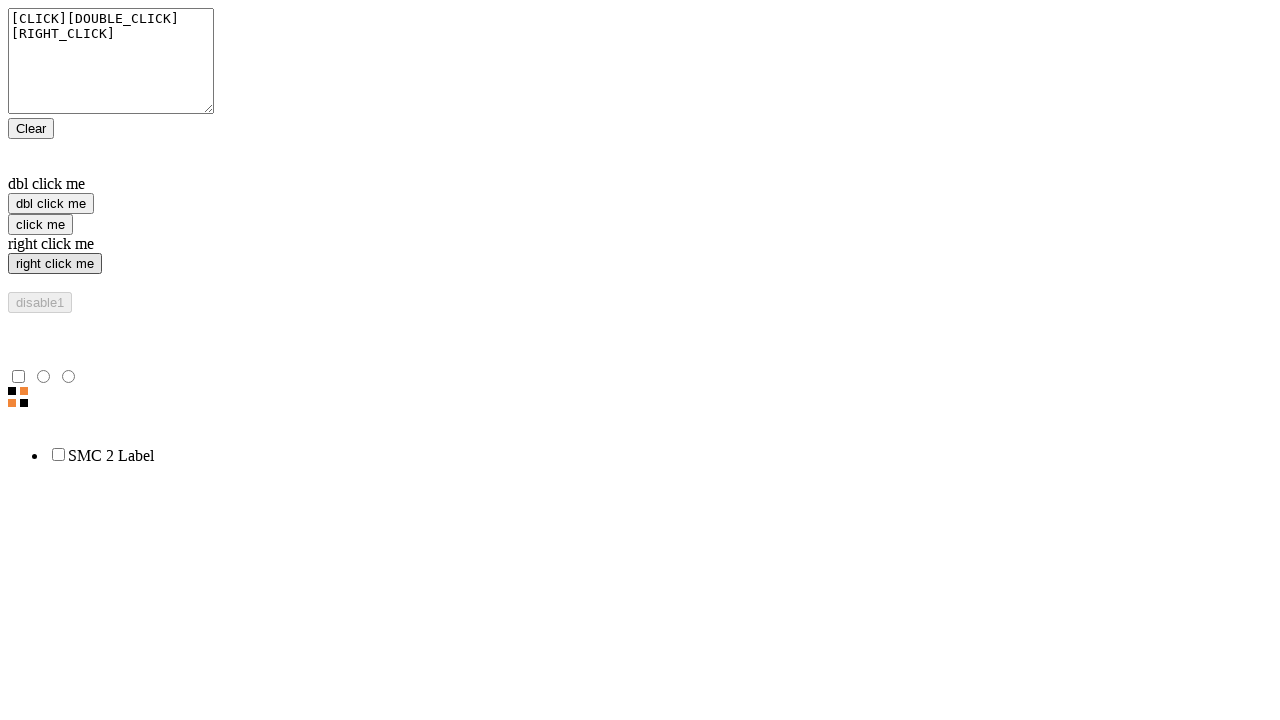

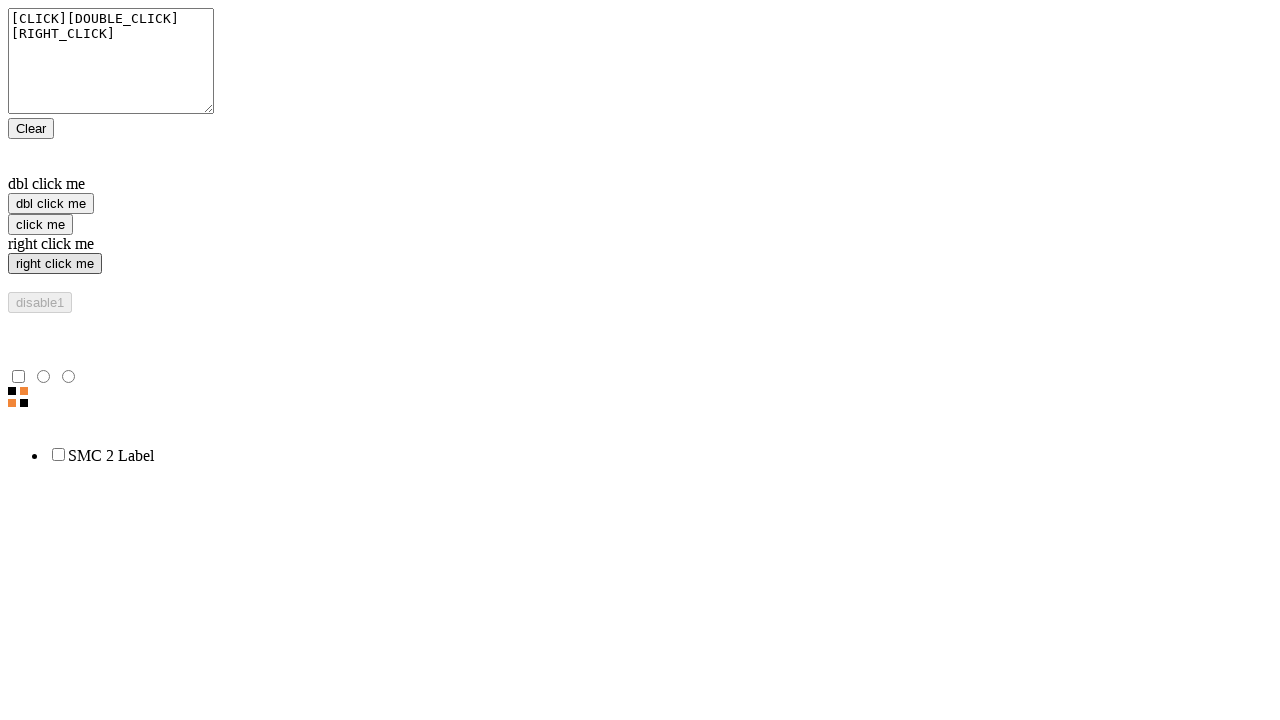